Tests the Call Us icon button and verifies the popup dialog appears

Starting URL: https://amityonline.com/

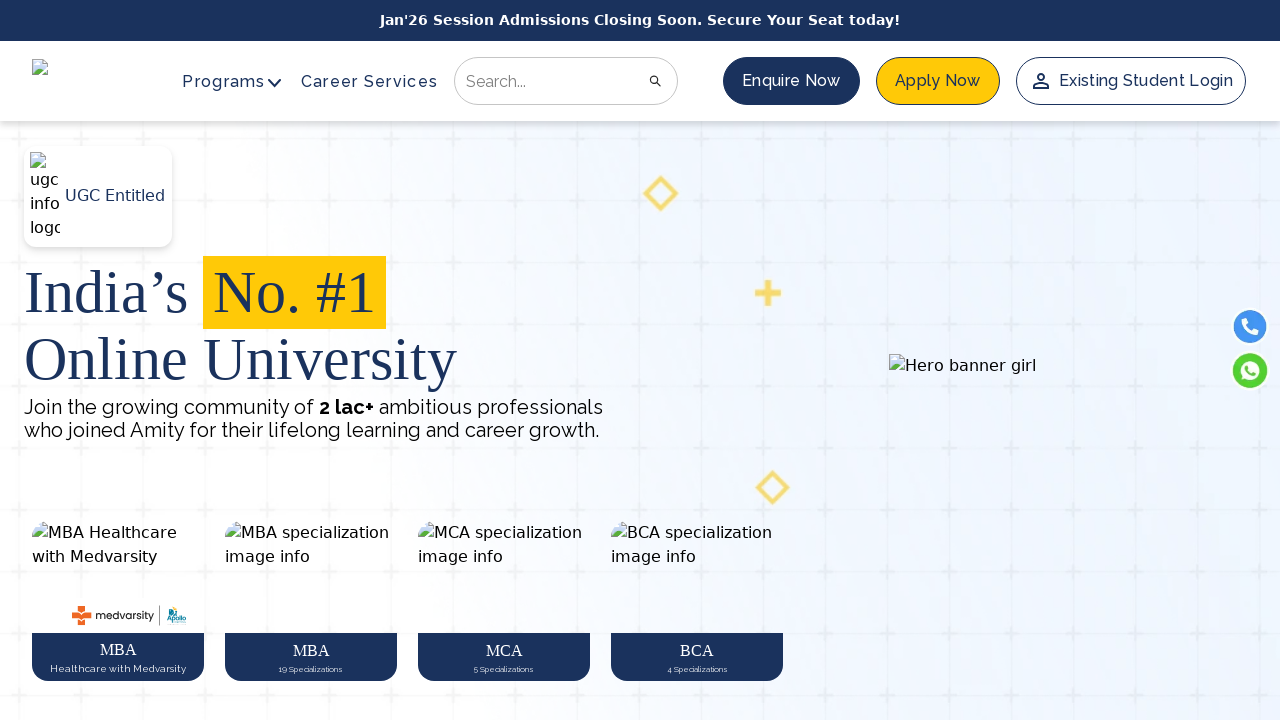

Clicked Call Us icon button at (1250, 327) on img[alt='call-button']
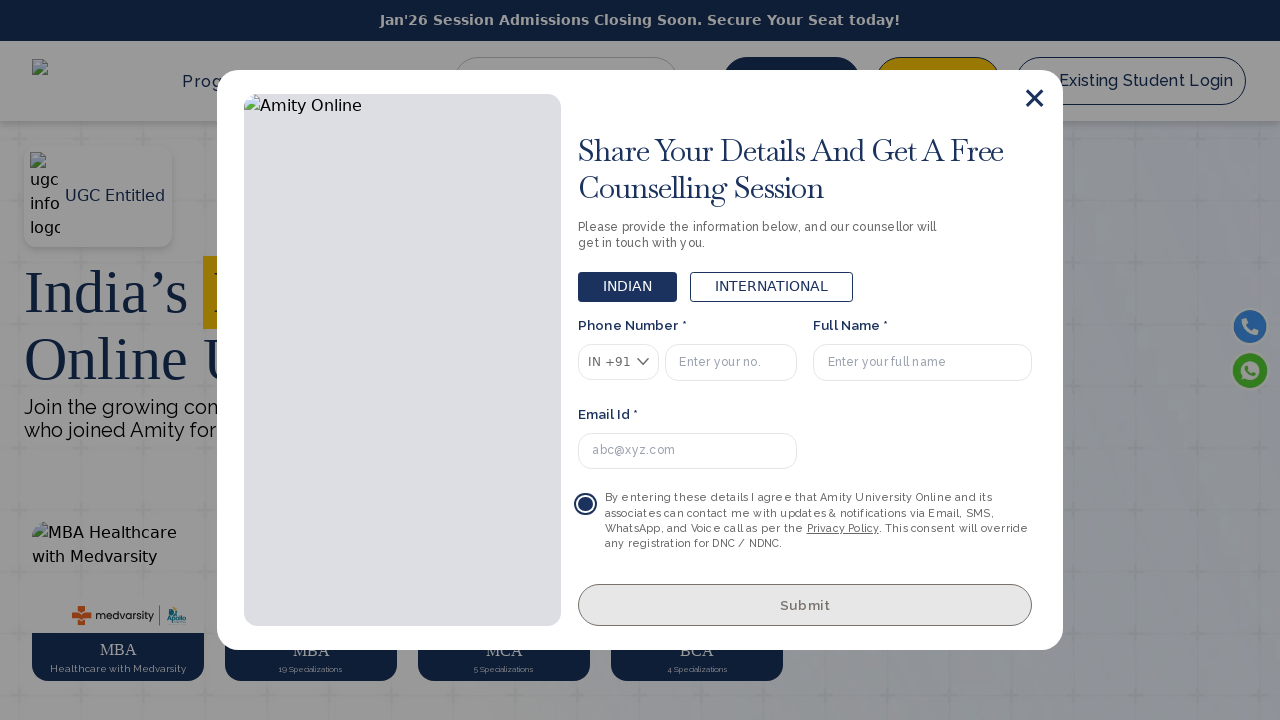

Call Us popup dialog appeared
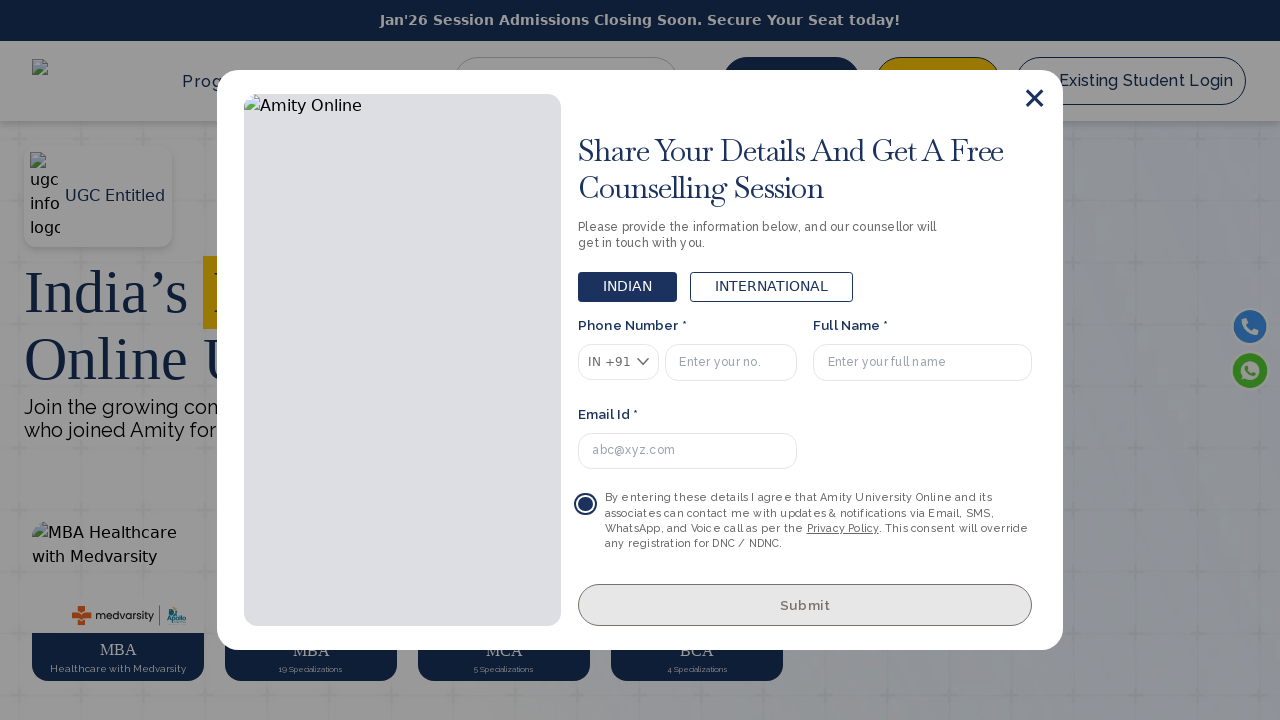

Closed the Call Us popup dialog at (1035, 98) on div.Modal_dialog__e3Pgf svg
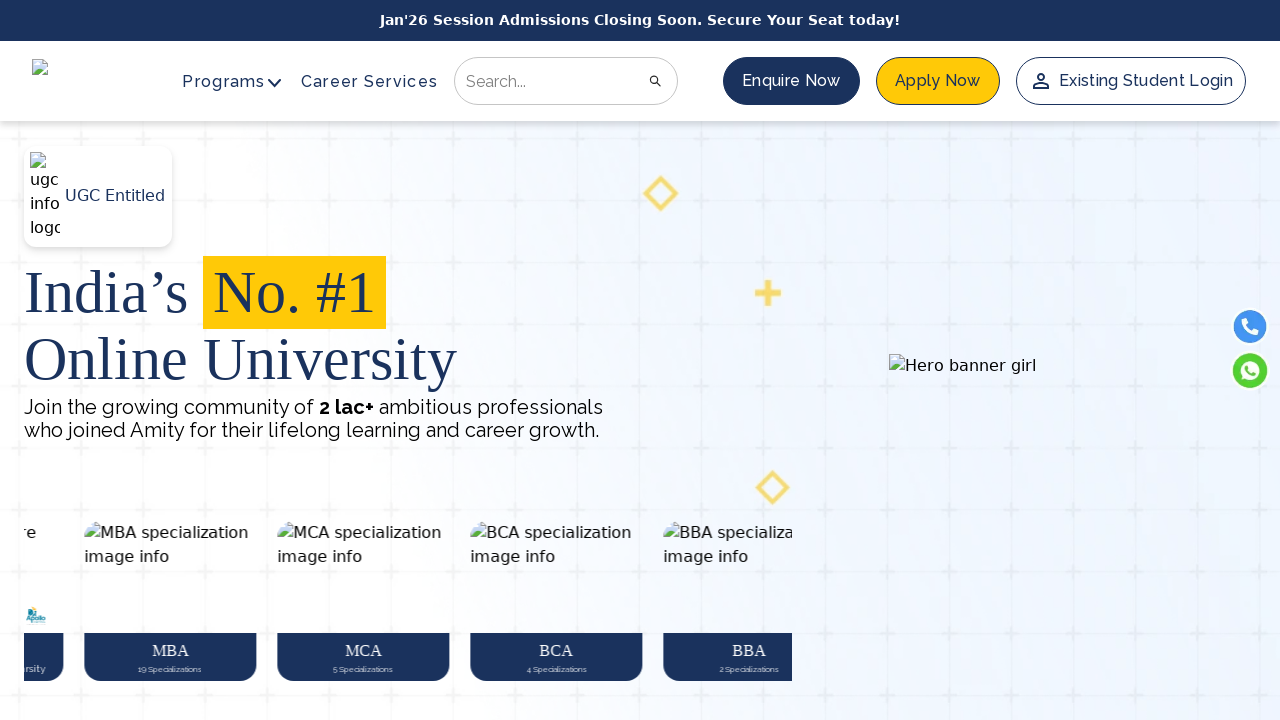

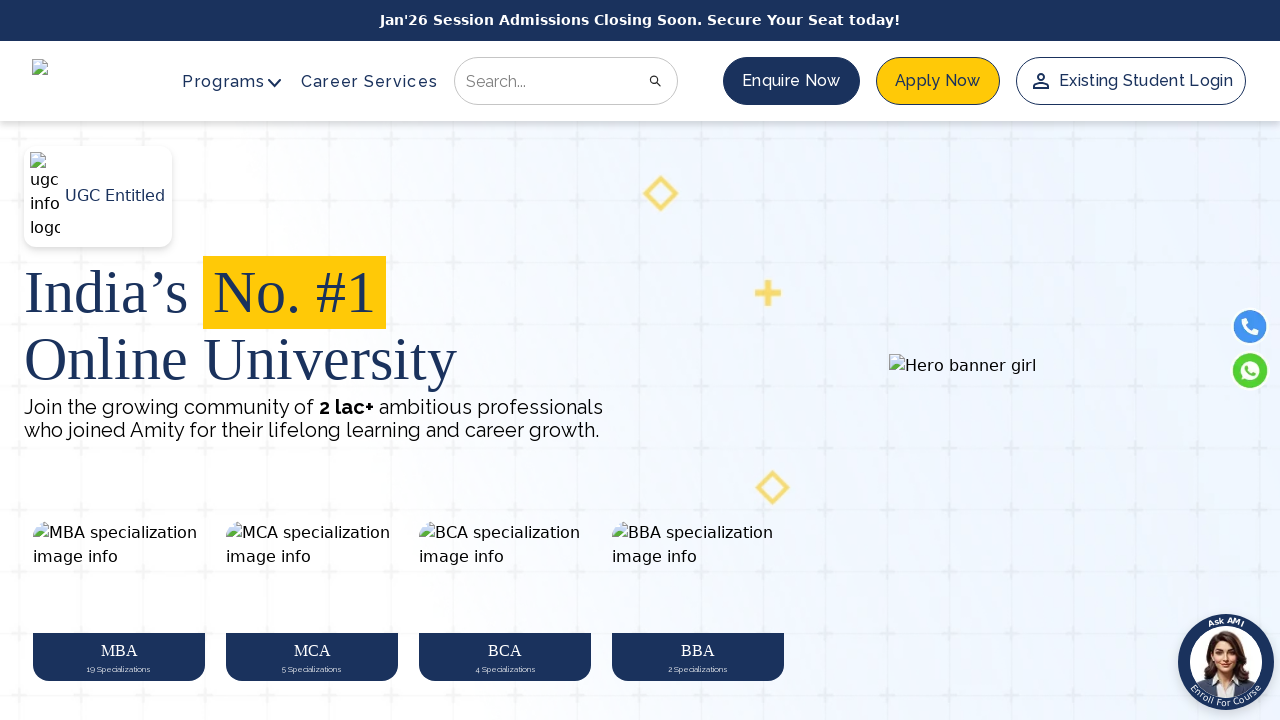